Tests marking all items as completed using the "Mark all as complete" checkbox after creating 3 todos.

Starting URL: https://demo.playwright.dev/todomvc

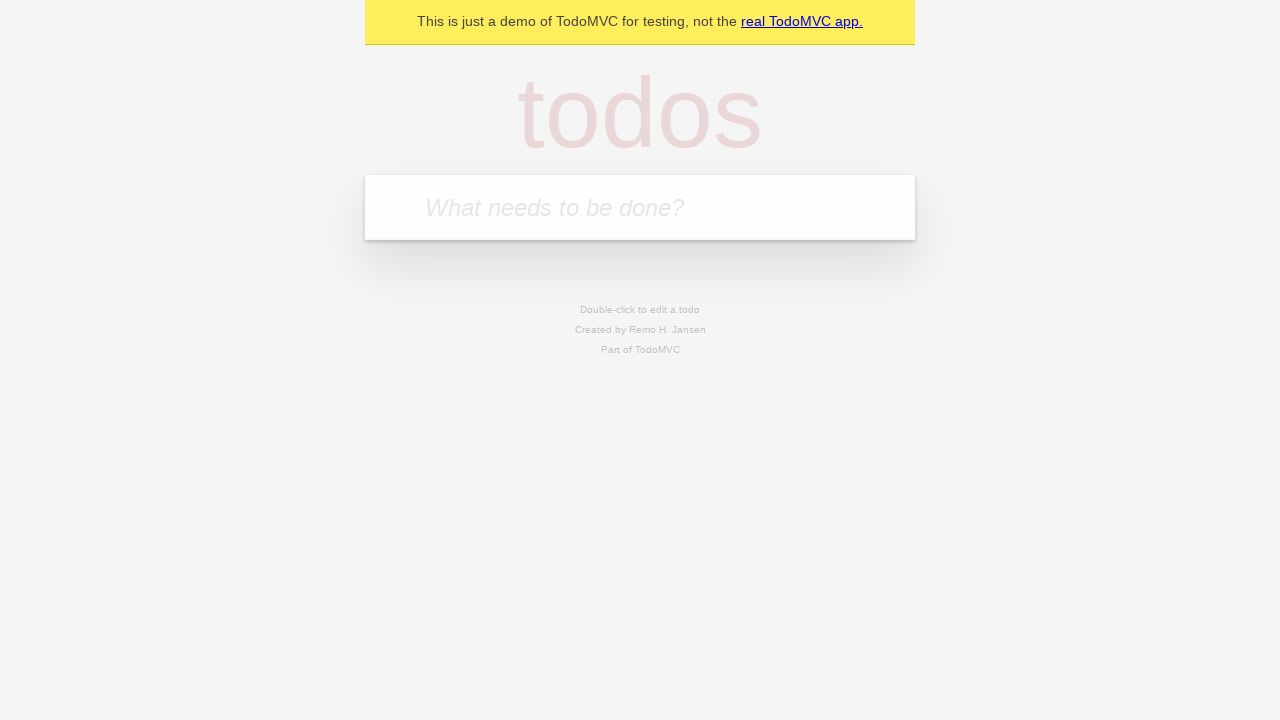

Filled todo input with 'buy some cheese' on internal:attr=[placeholder="What needs to be done?"i]
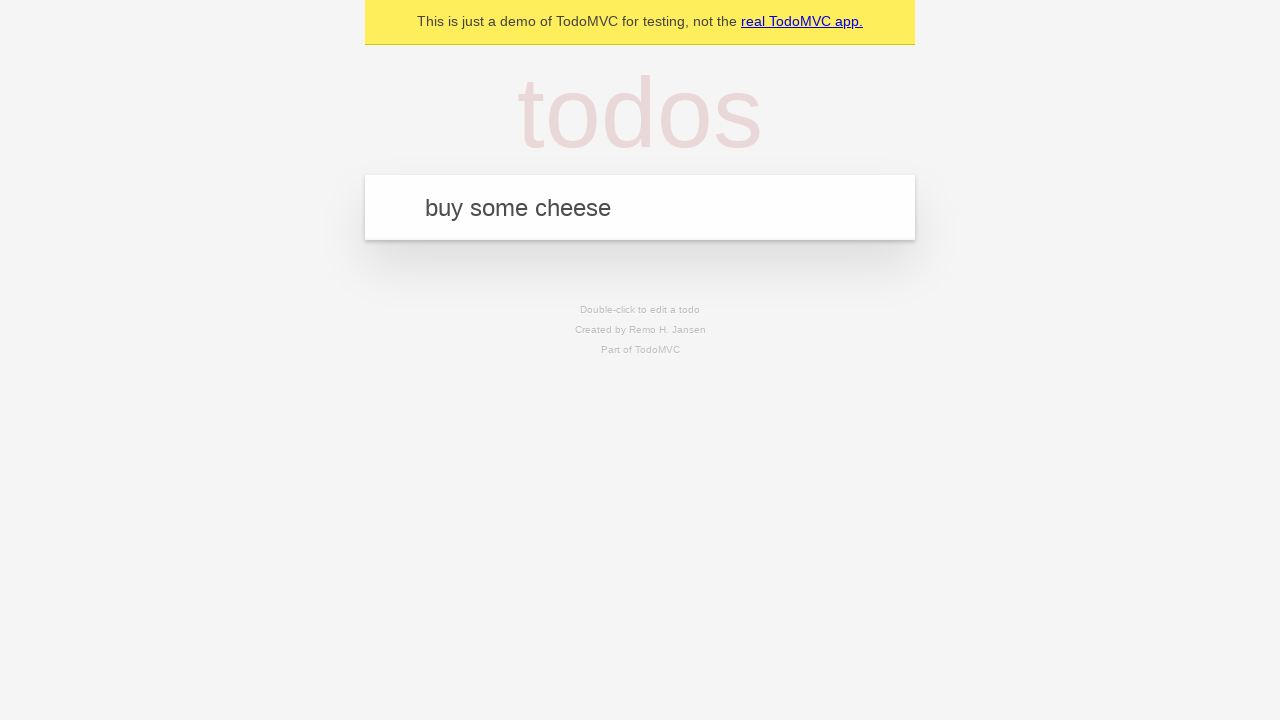

Pressed Enter to create first todo on internal:attr=[placeholder="What needs to be done?"i]
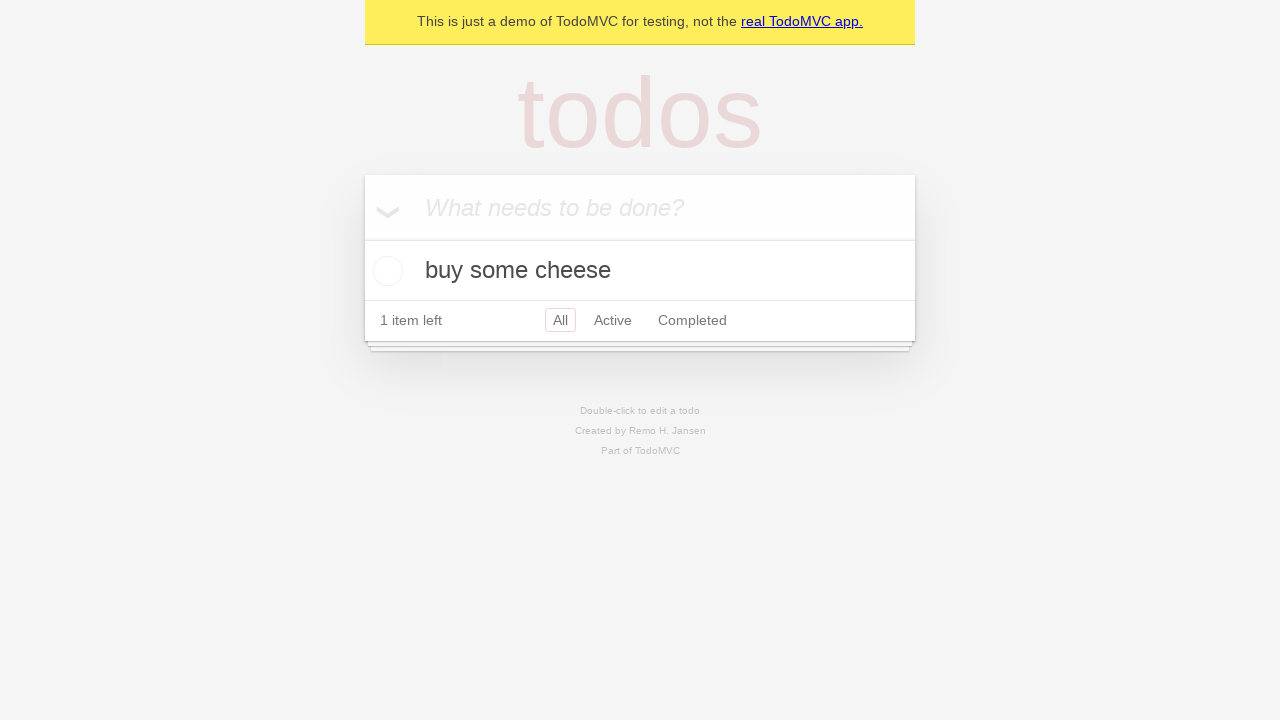

Filled todo input with 'feed the cat' on internal:attr=[placeholder="What needs to be done?"i]
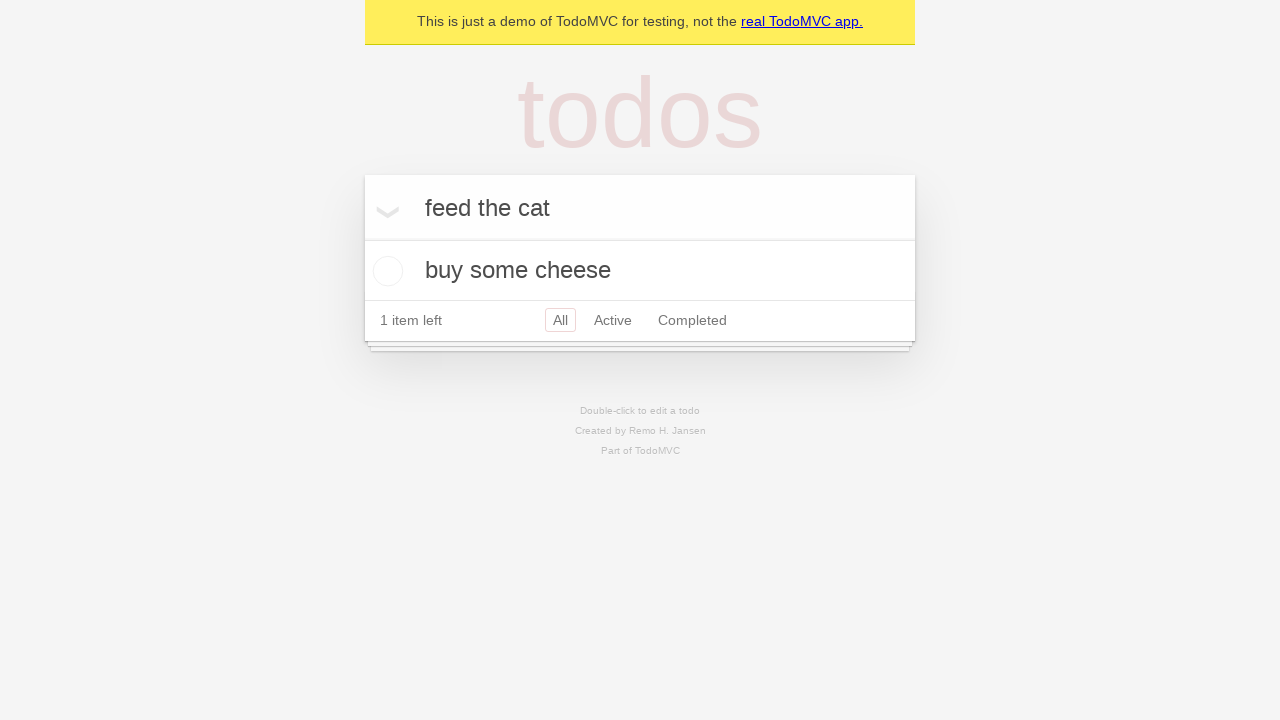

Pressed Enter to create second todo on internal:attr=[placeholder="What needs to be done?"i]
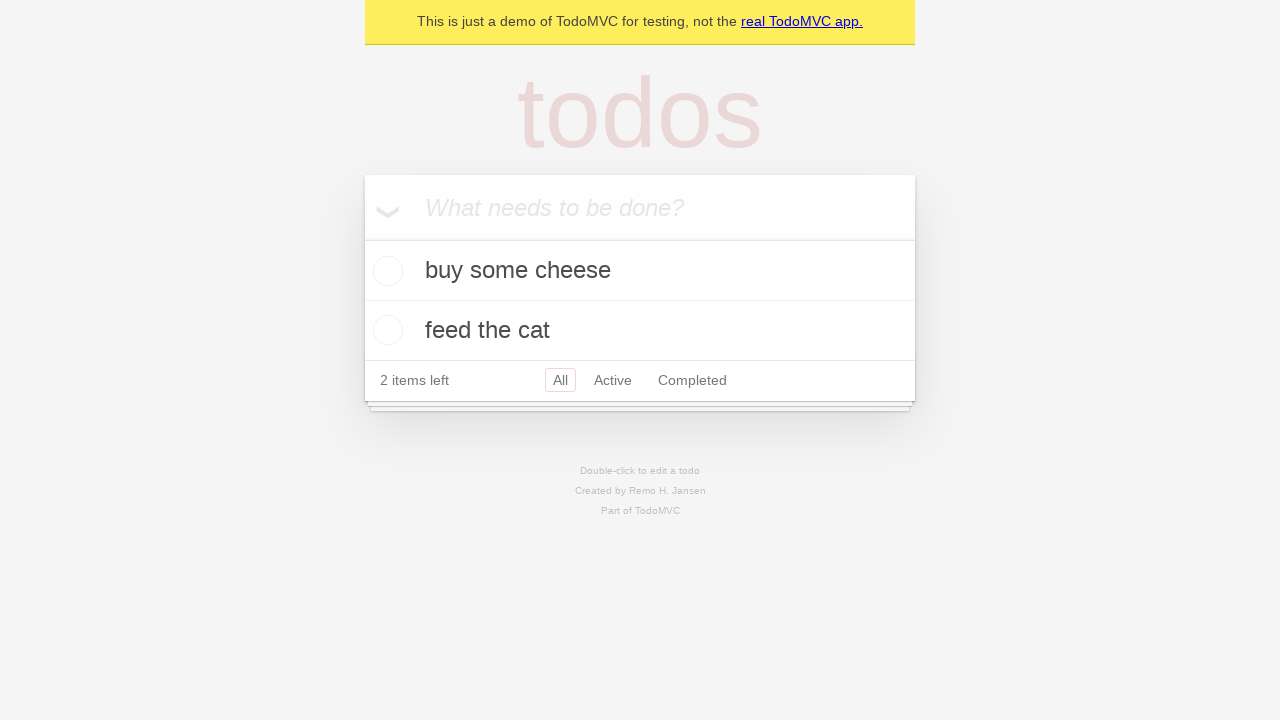

Filled todo input with 'book a doctors appointment' on internal:attr=[placeholder="What needs to be done?"i]
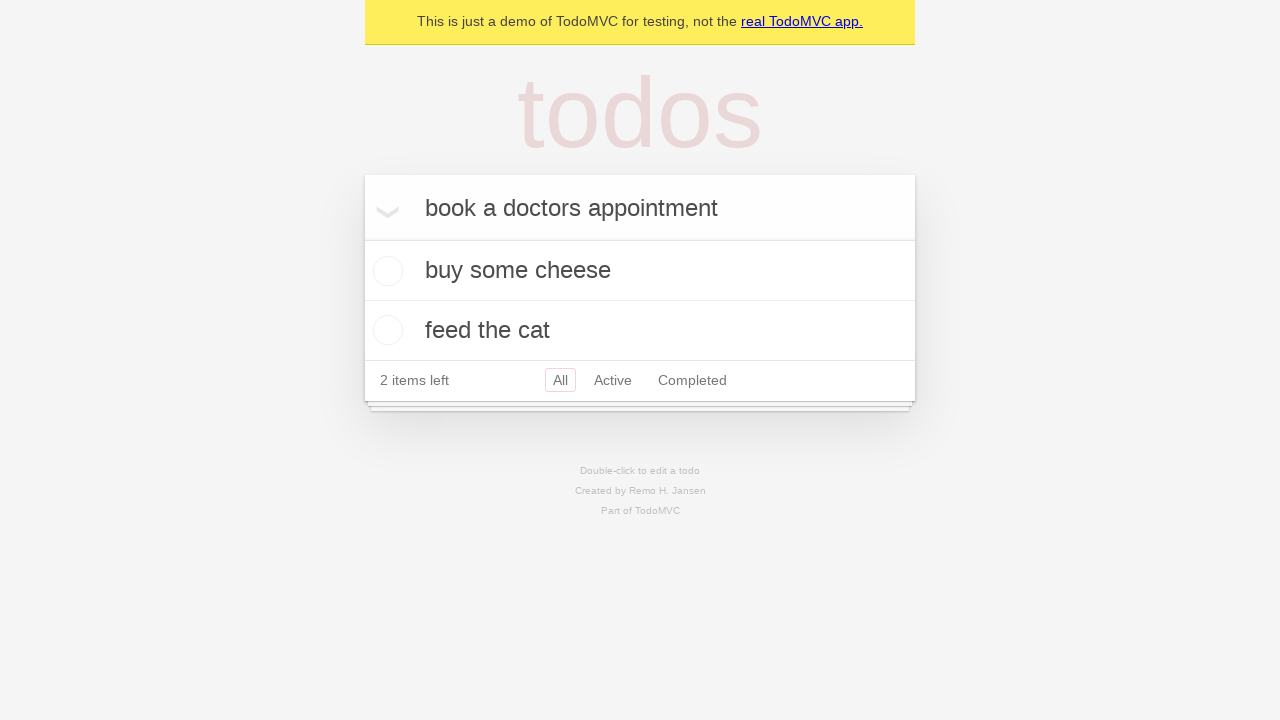

Pressed Enter to create third todo on internal:attr=[placeholder="What needs to be done?"i]
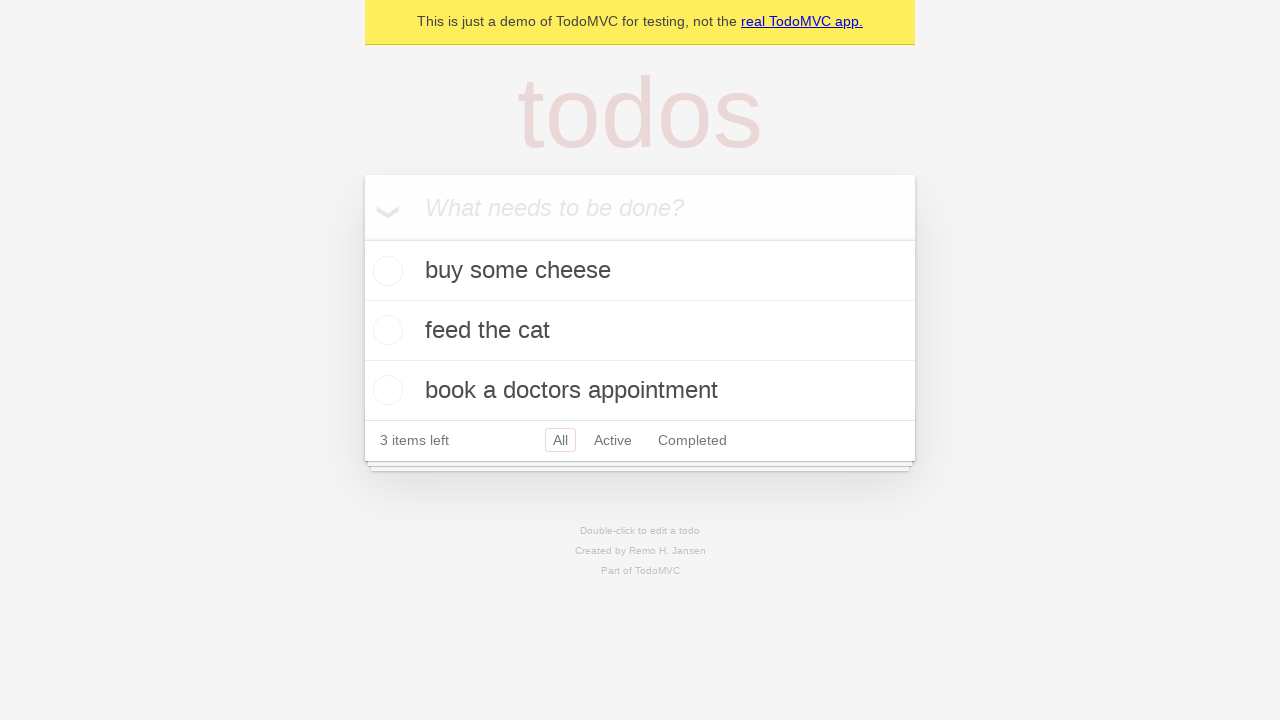

Waited for all three todos to appear
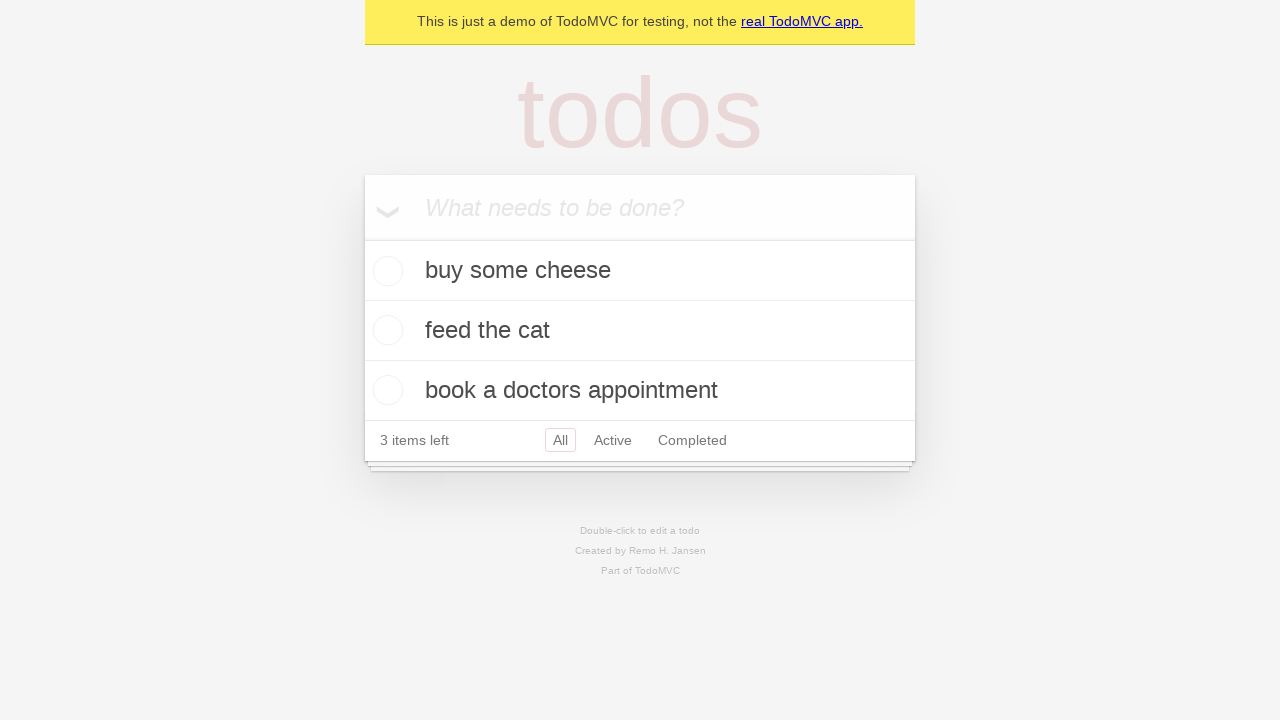

Checked 'Mark all as complete' checkbox at (362, 238) on internal:label="Mark all as complete"i
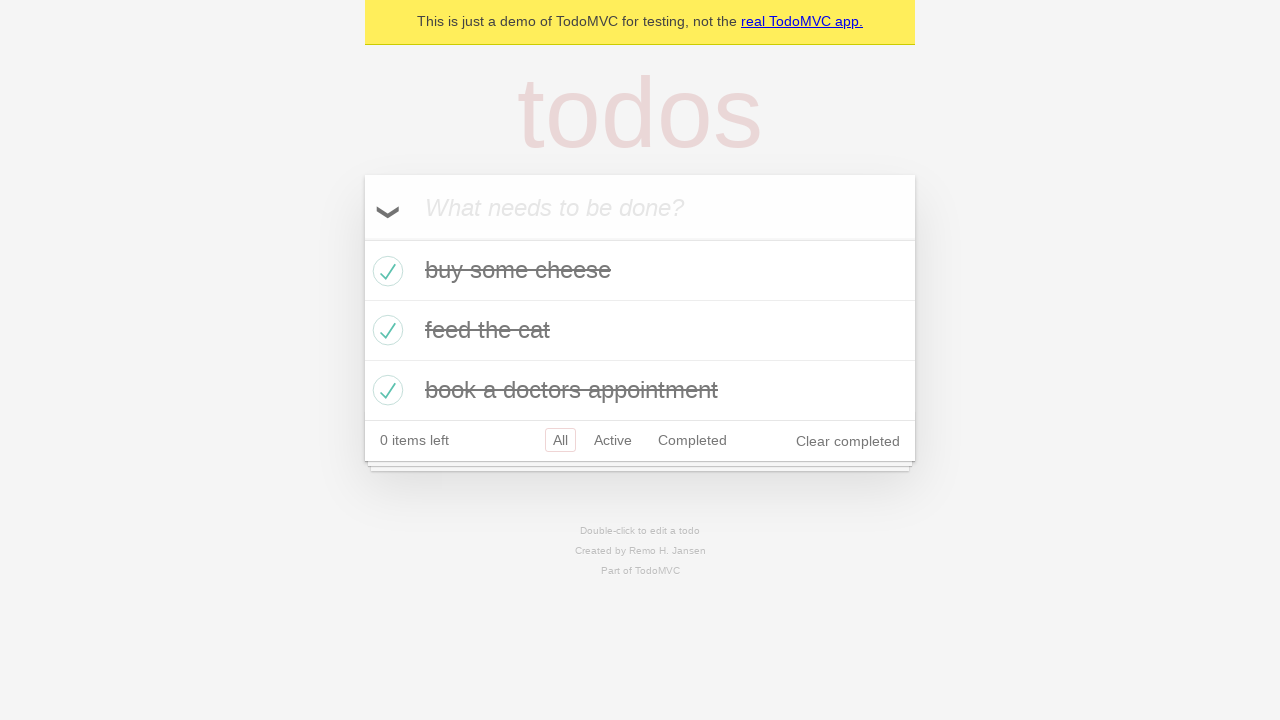

Waited for all todos to be marked as completed
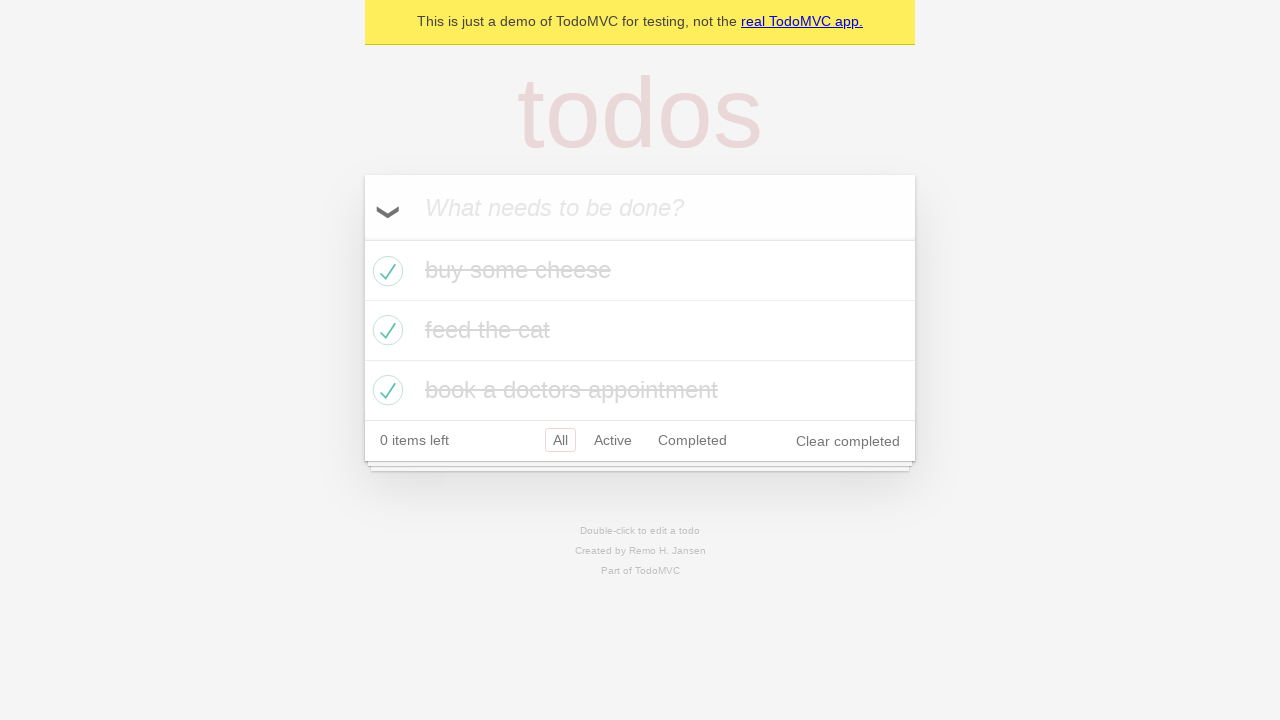

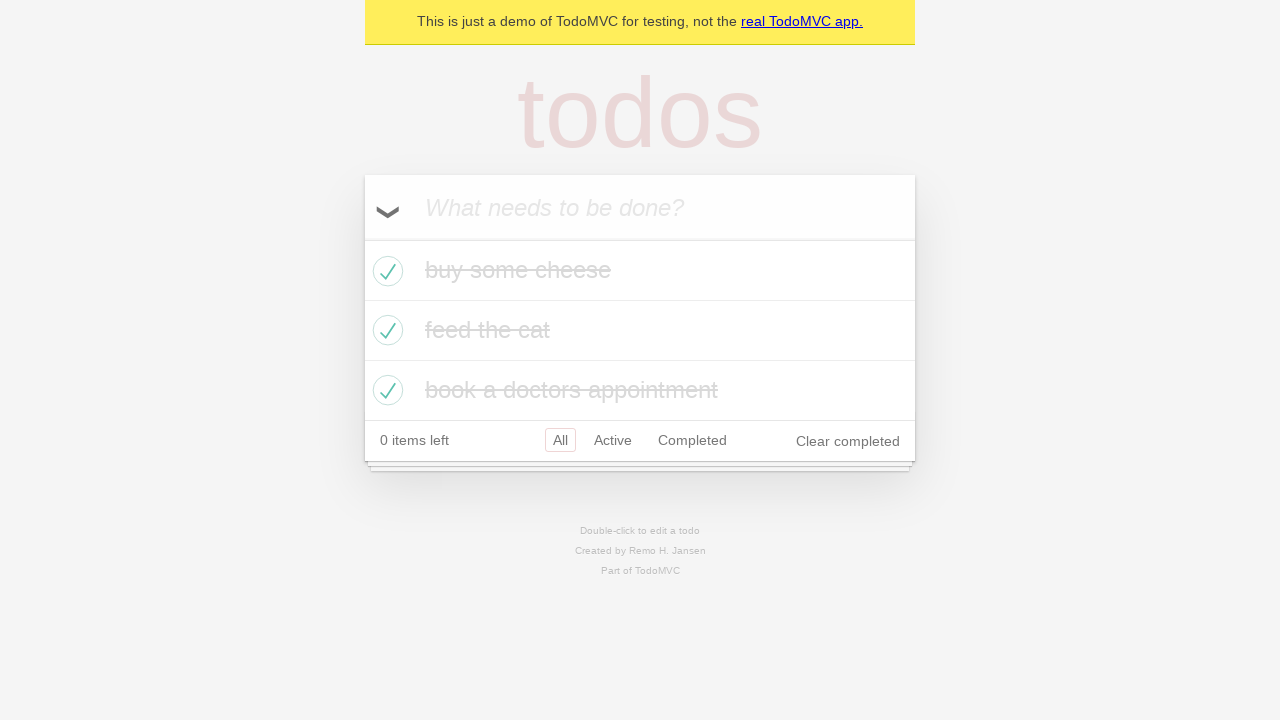